Navigates to a blog page and clicks on a prompt button element identified by its ID

Starting URL: http://omayo.blogspot.com/

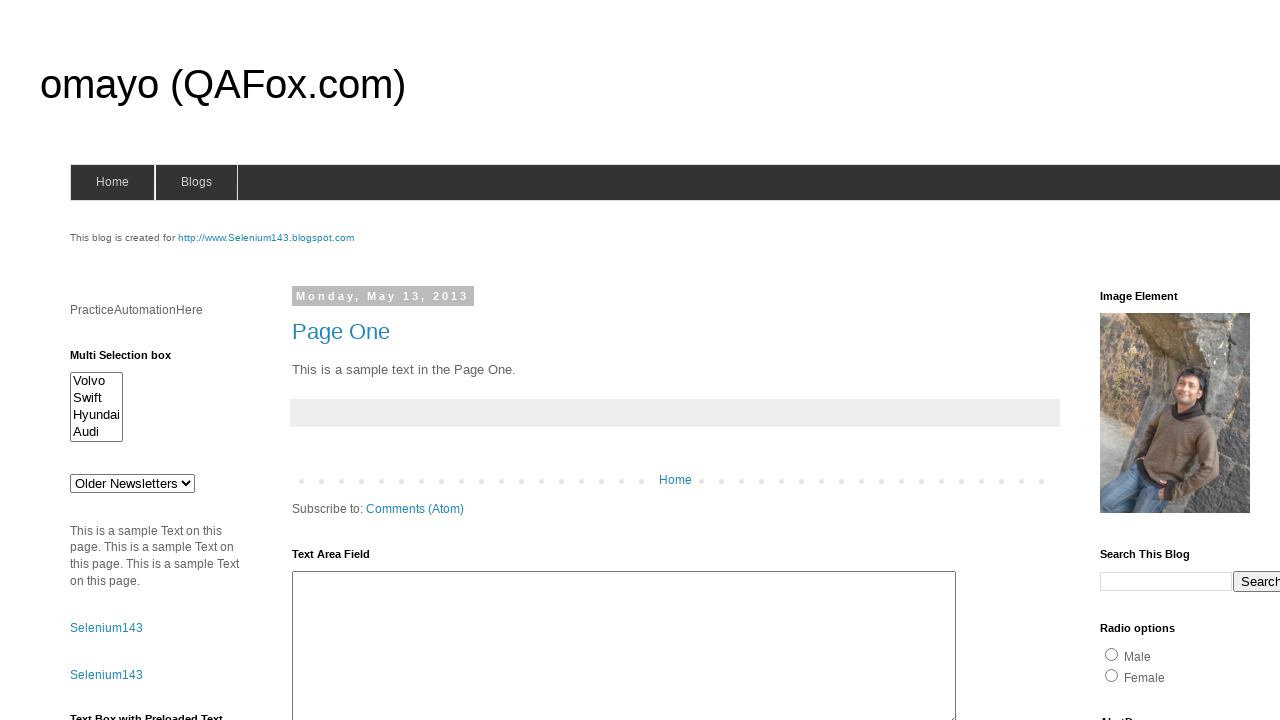

Navigated to blog page at http://omayo.blogspot.com/
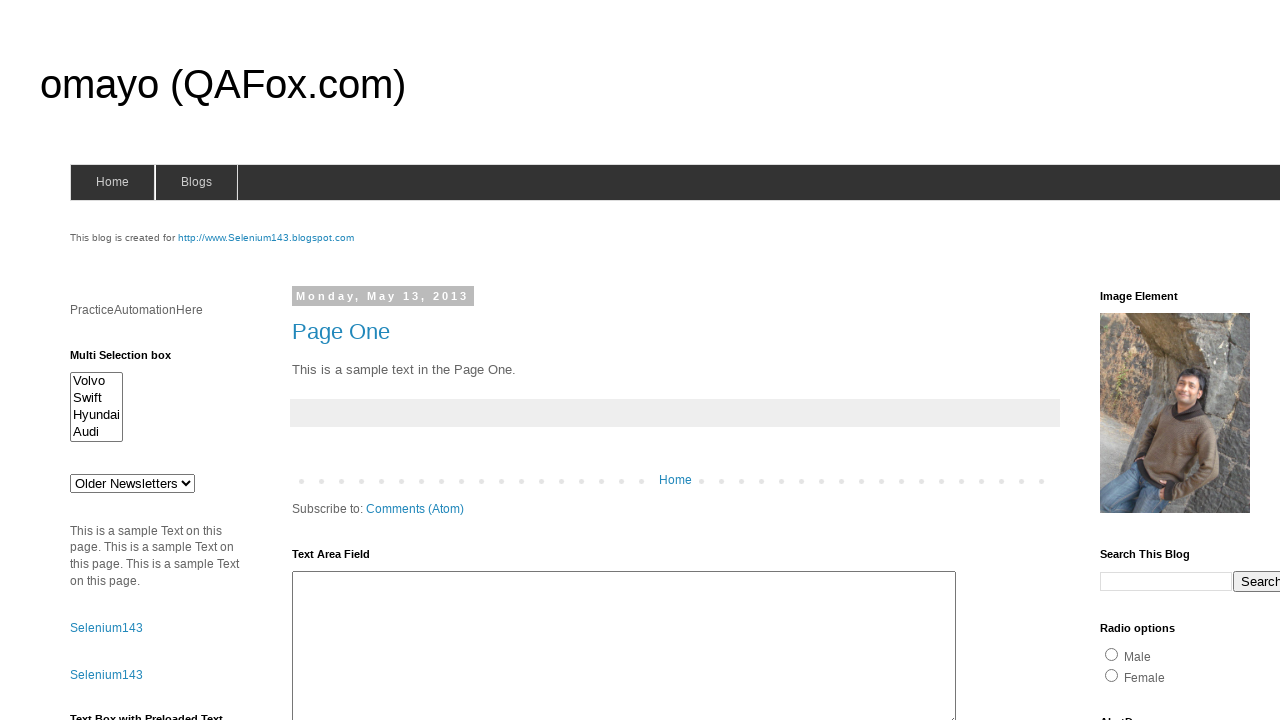

Clicked prompt button element identified by ID at (1140, 361) on #prompt
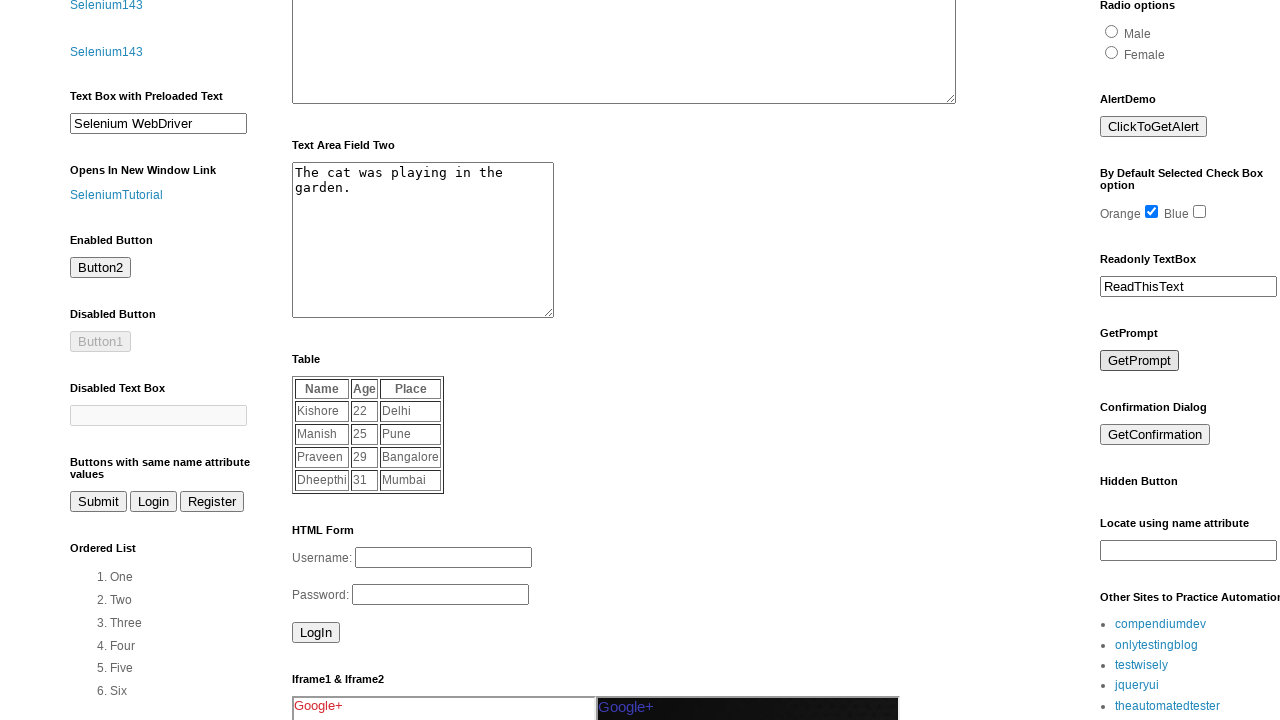

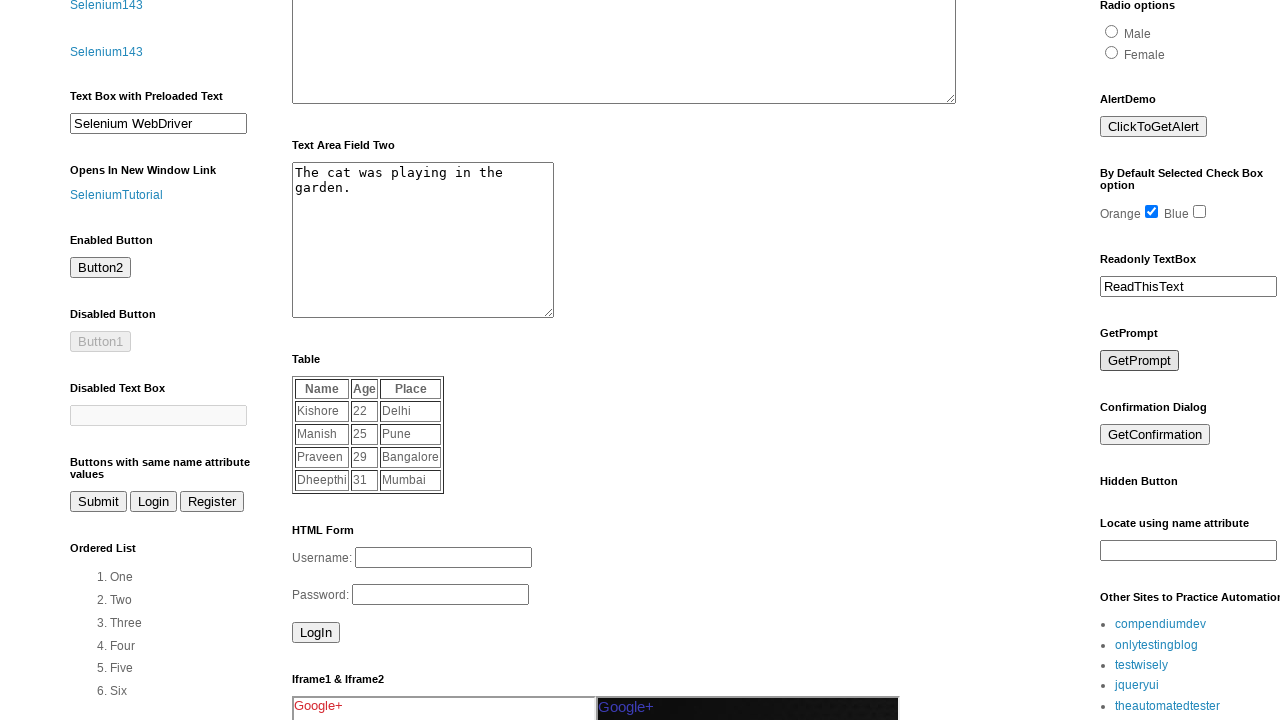